Navigates to a test page and clicks a button to generate console errors for testing browser logs

Starting URL: https://www.selenium.dev/selenium/web/bidi/logEntryAdded.html

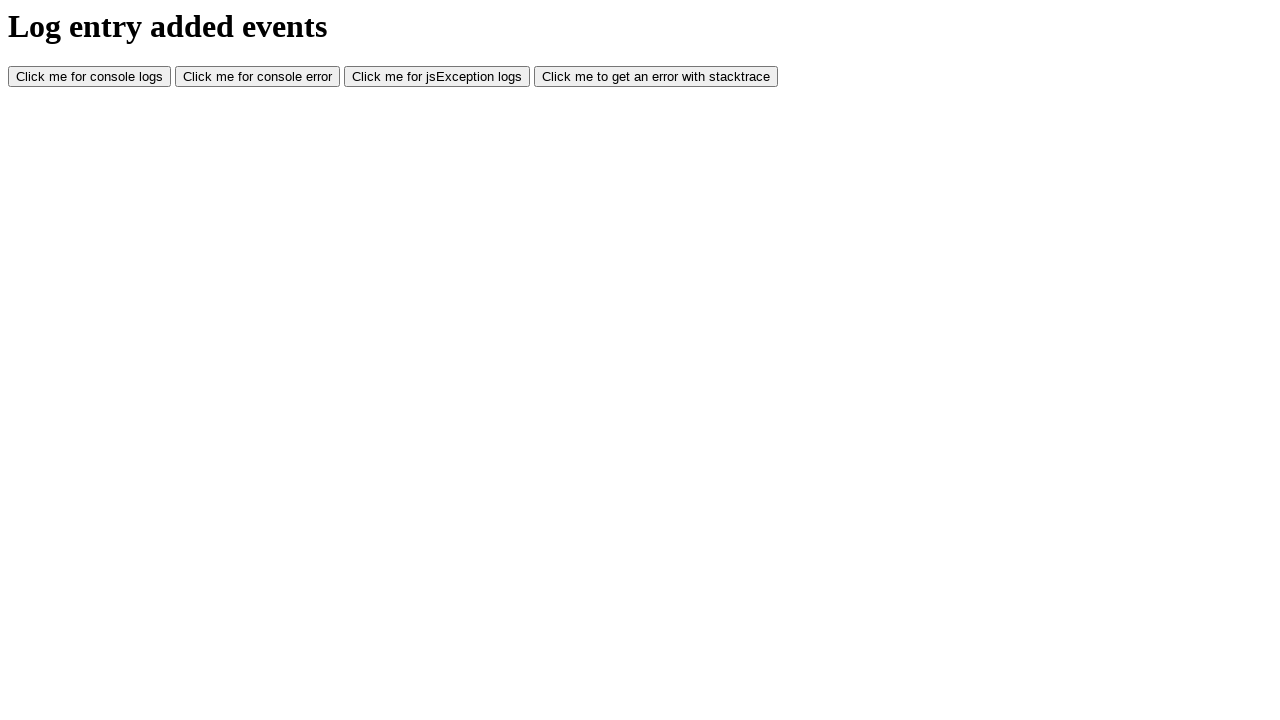

Clicked console error button to generate browser logs at (258, 77) on #consoleError
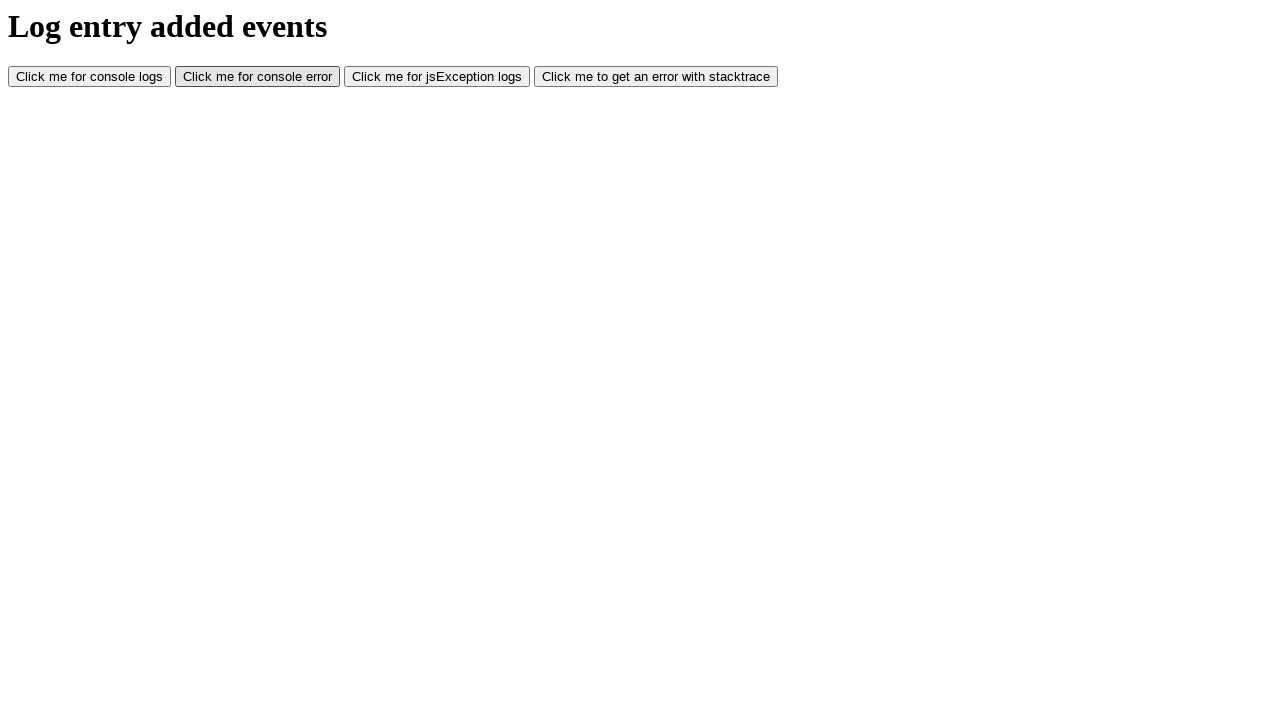

Waited 500ms for console error to be generated
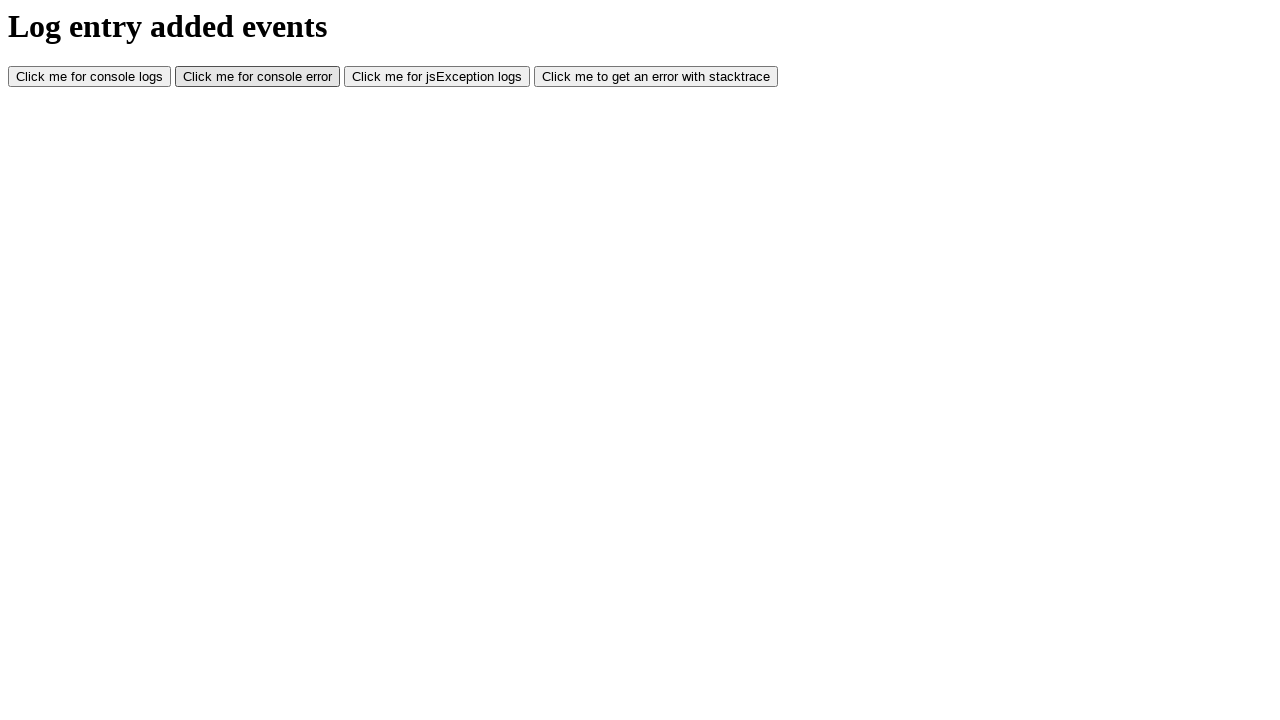

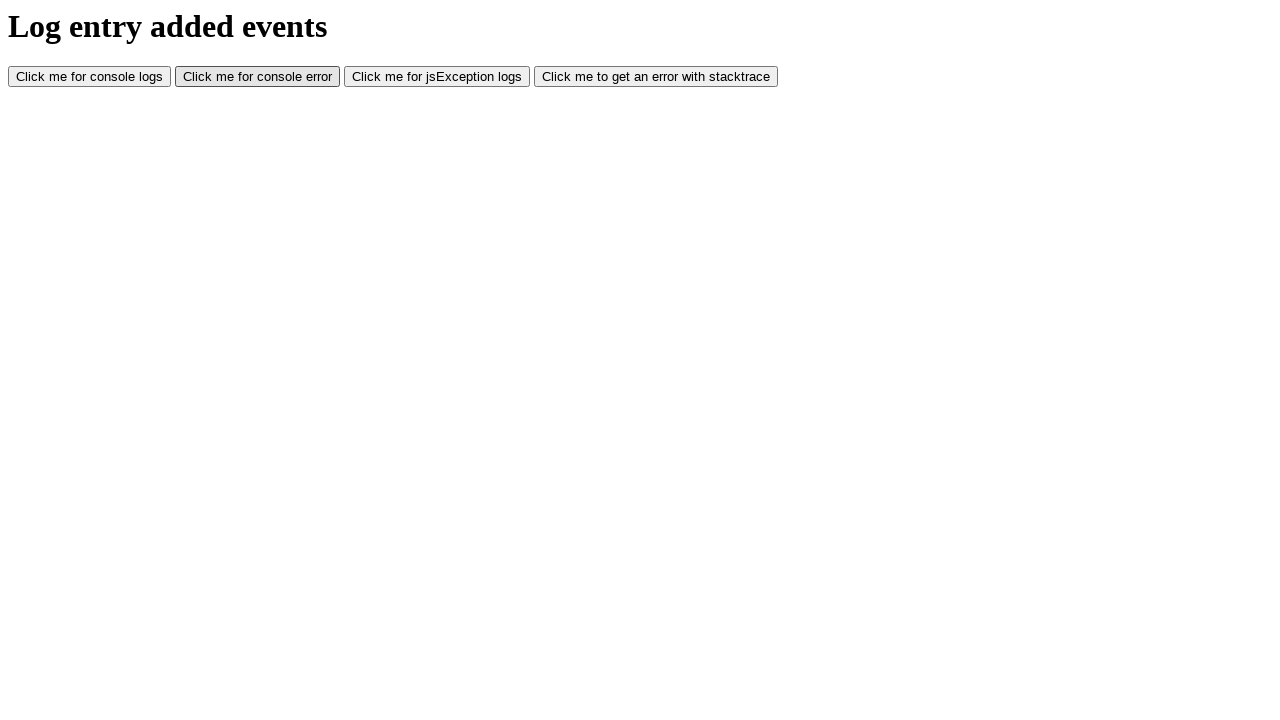